Tests drag and drop functionality by dragging a draggable element and dropping it onto a droppable target area.

Starting URL: https://testautomationpractice.blogspot.com/

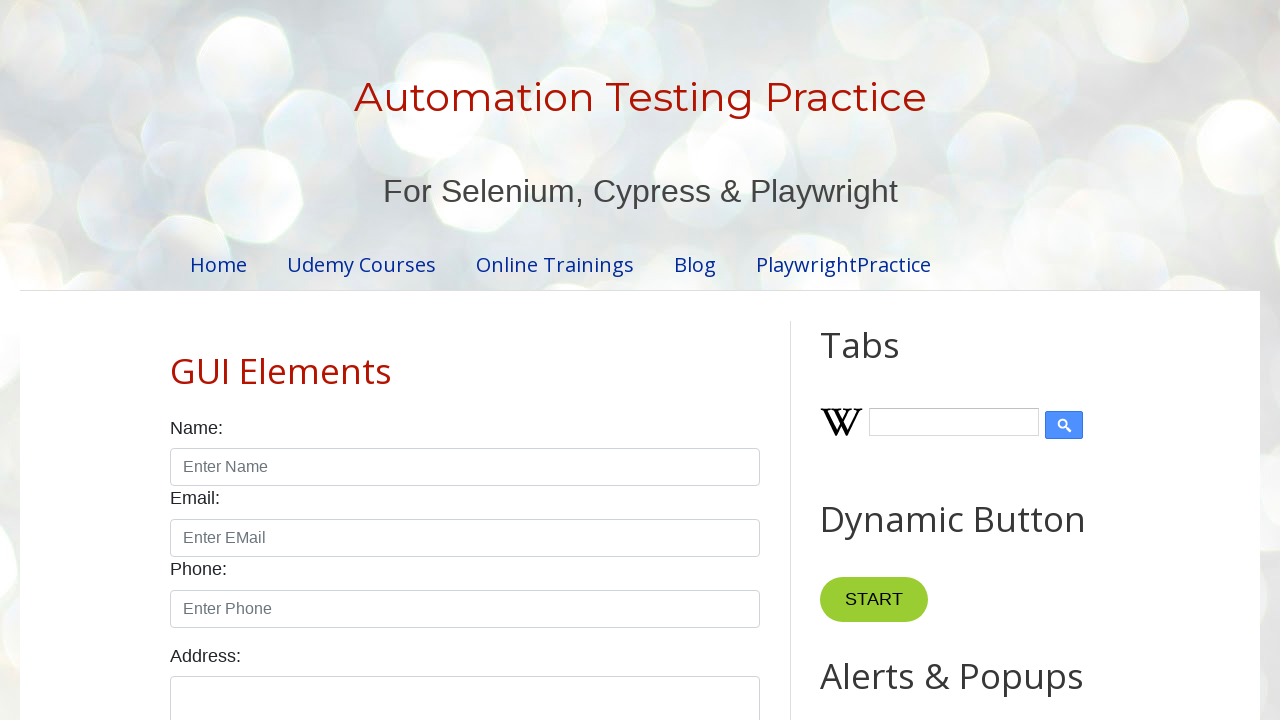

Dragged draggable element and dropped it onto droppable target area at (1015, 386)
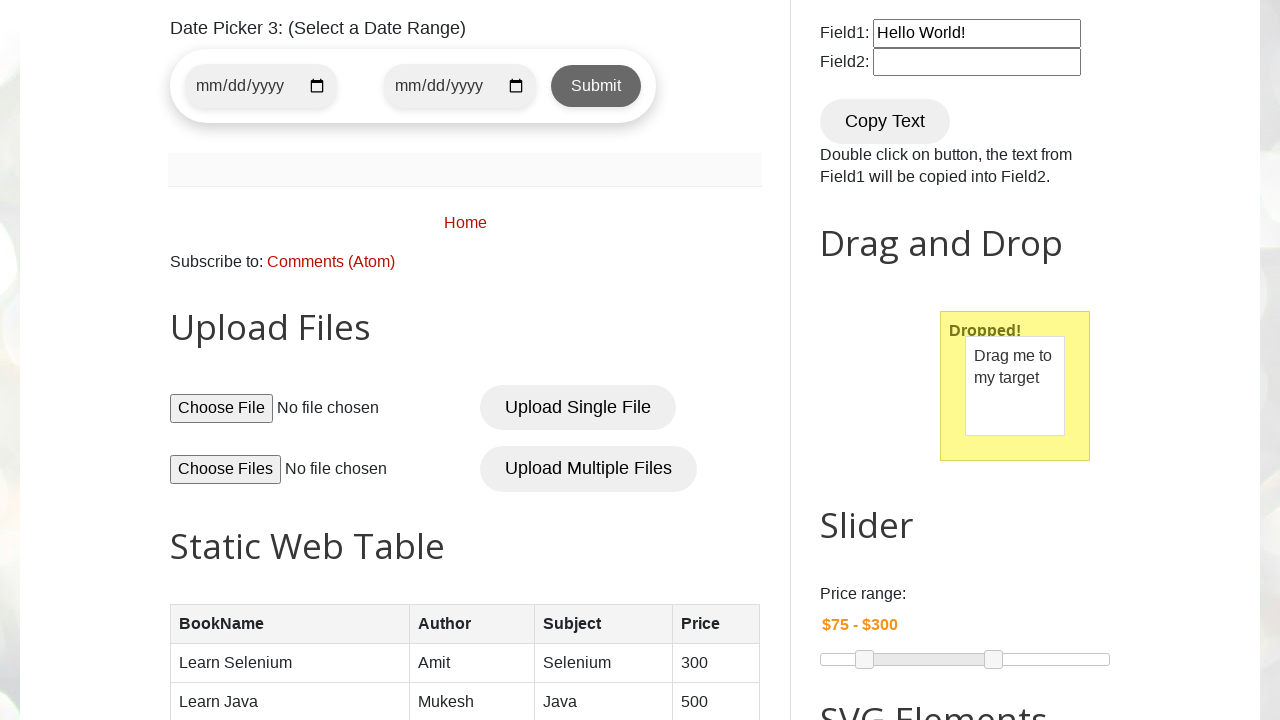

Droppable target area is present and drag and drop action completed
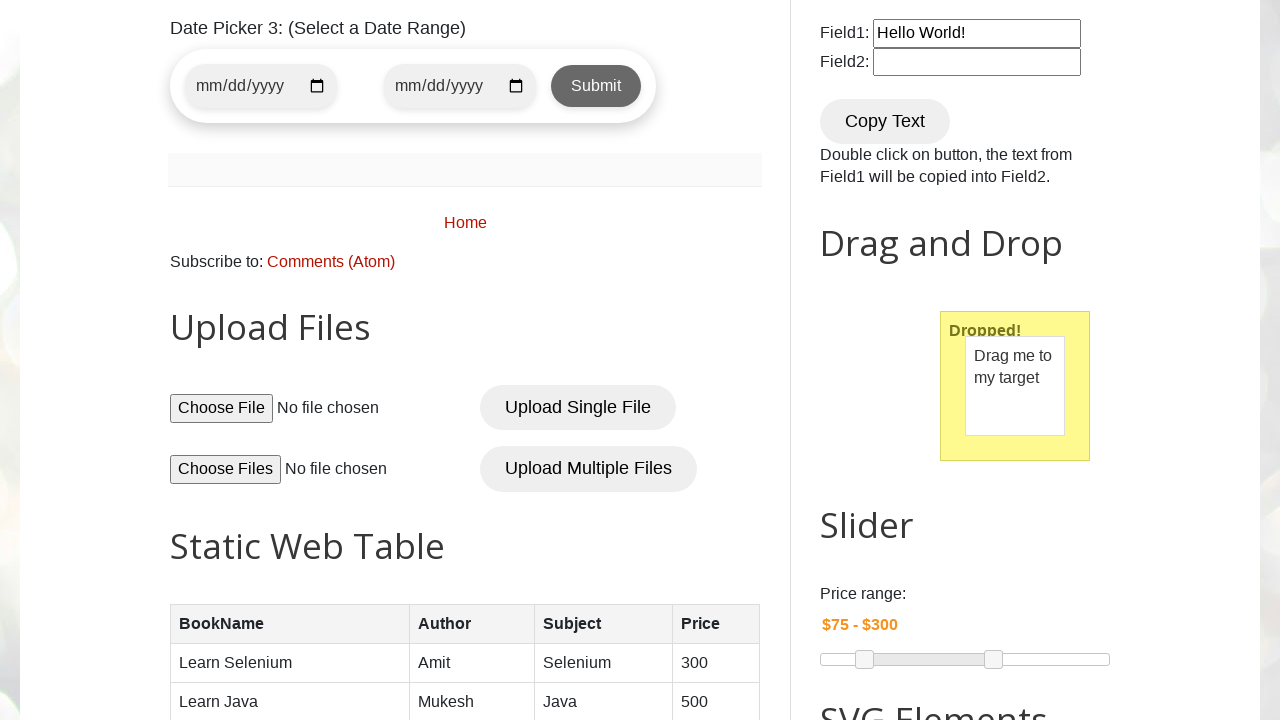

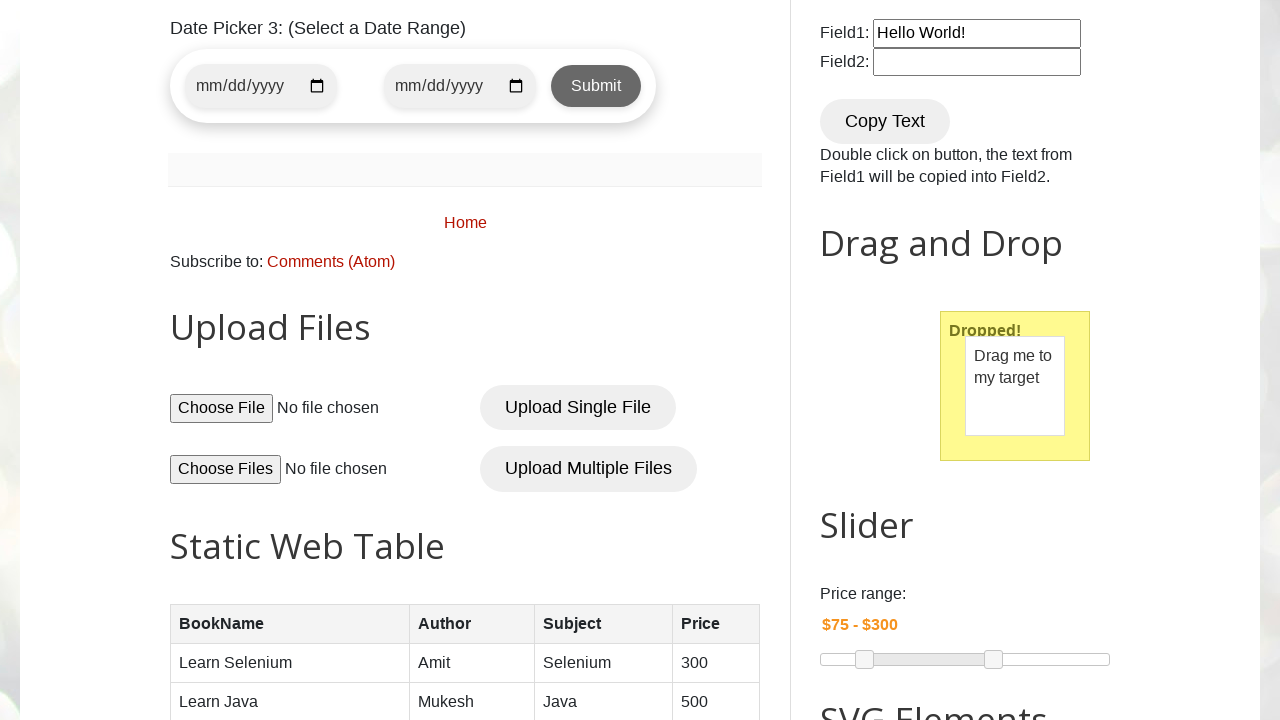